Tests checking all checkboxes on the page by iterating through each checkbox and ensuring it is checked

Starting URL: https://the-internet.herokuapp.com/checkboxes

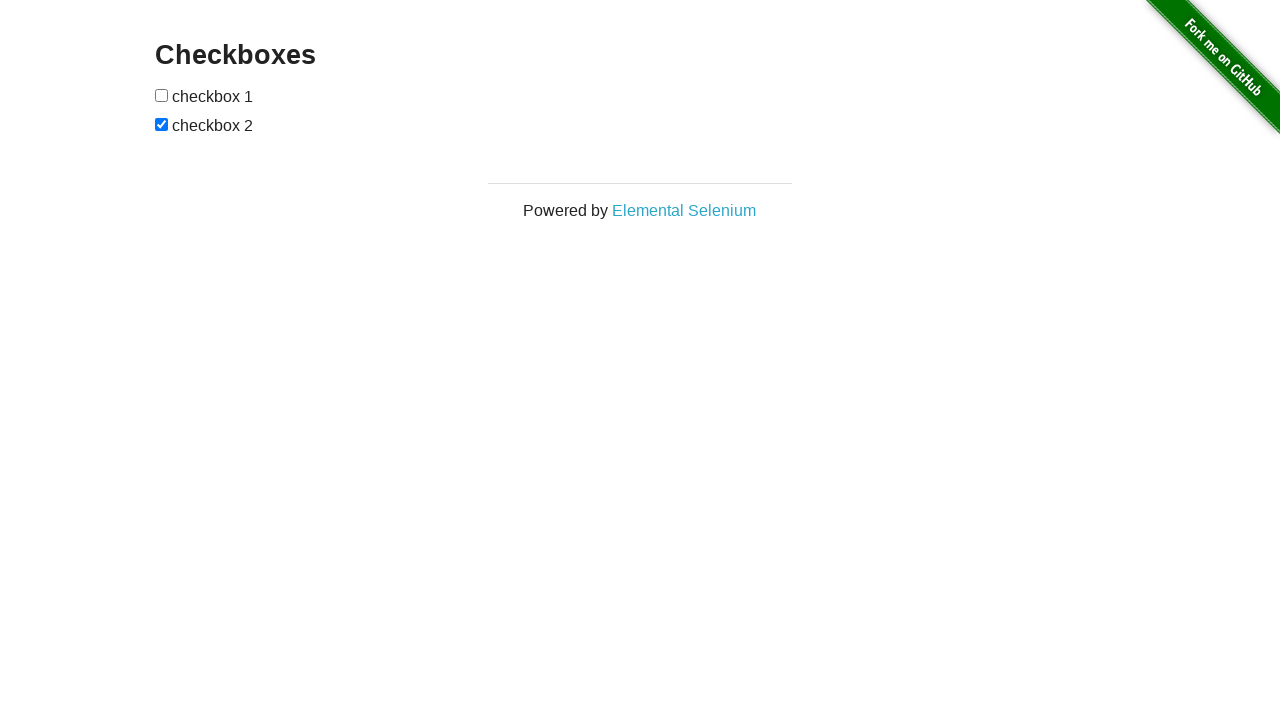

Navigated to checkboxes page
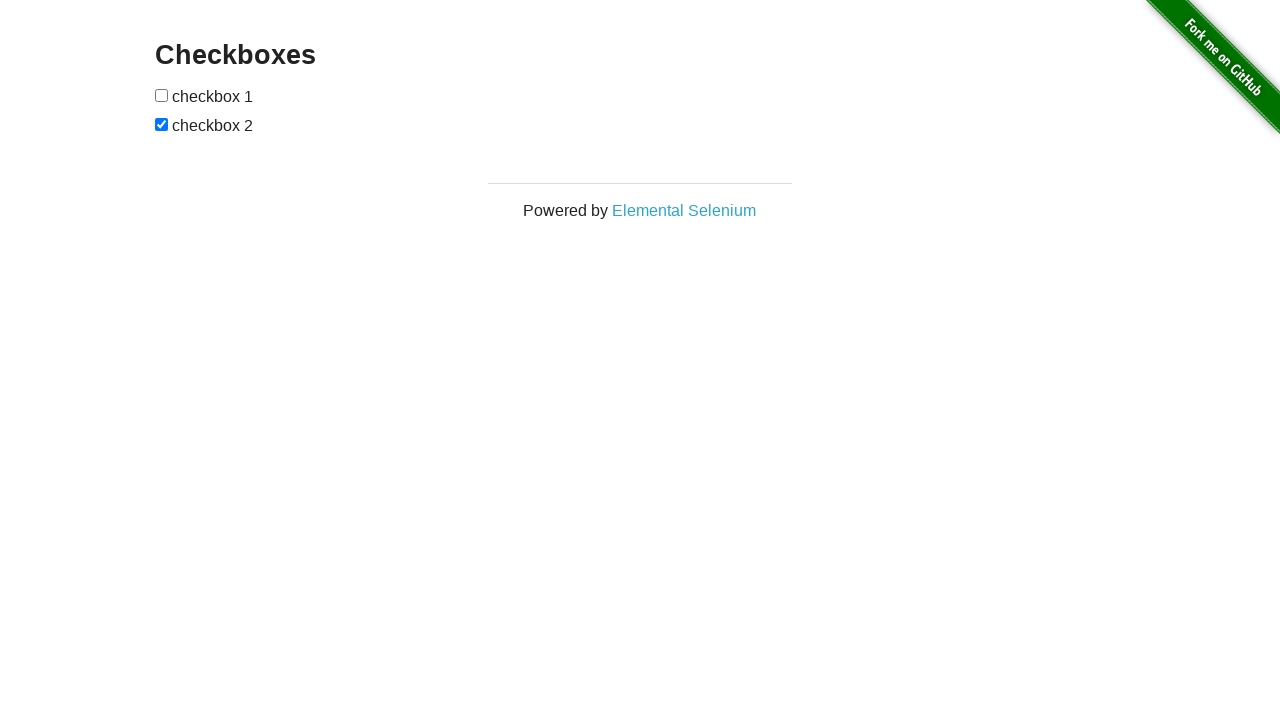

Located all checkboxes on the page
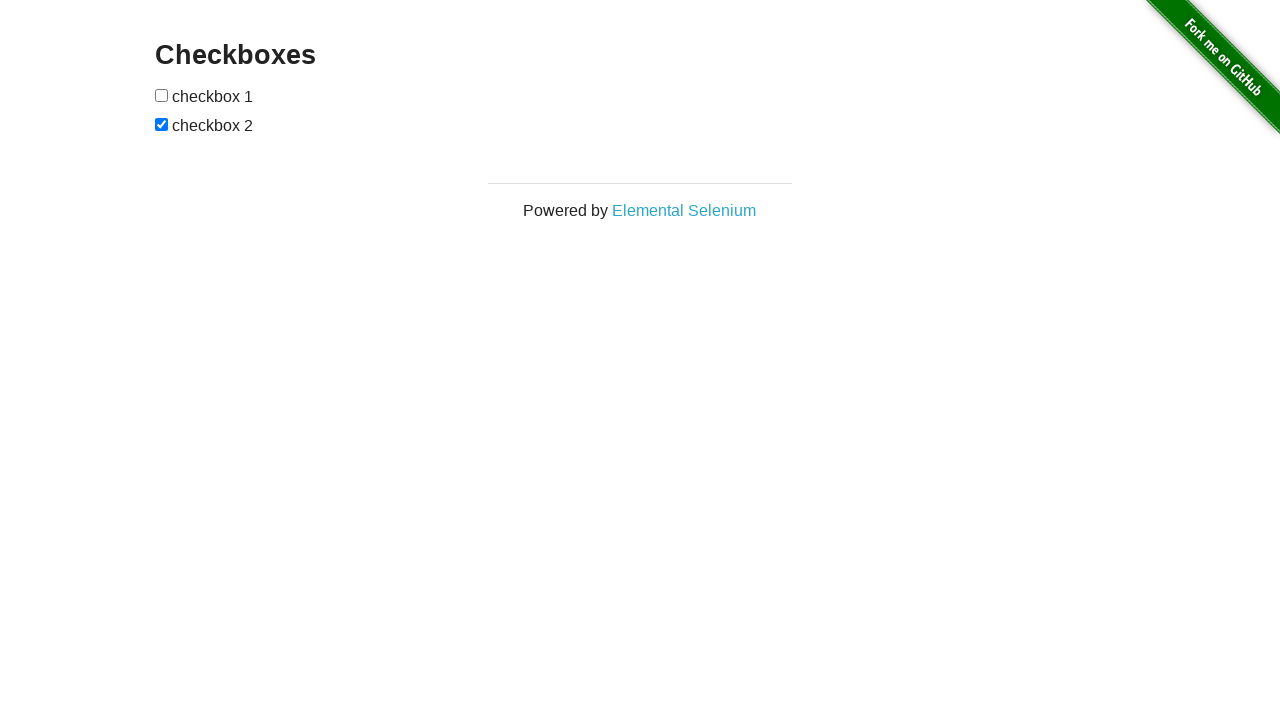

Found 2 checkboxes on the page
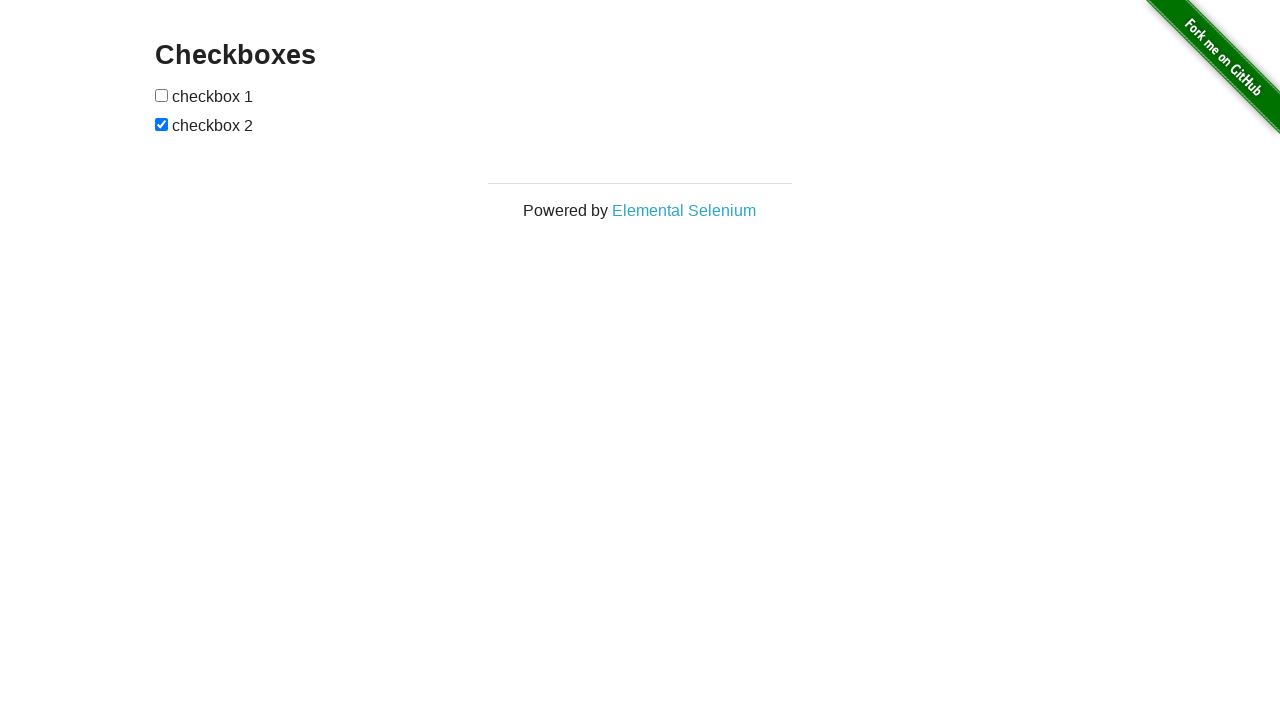

Checked checkbox 1 at (162, 95) on input[type='checkbox'] >> nth=0
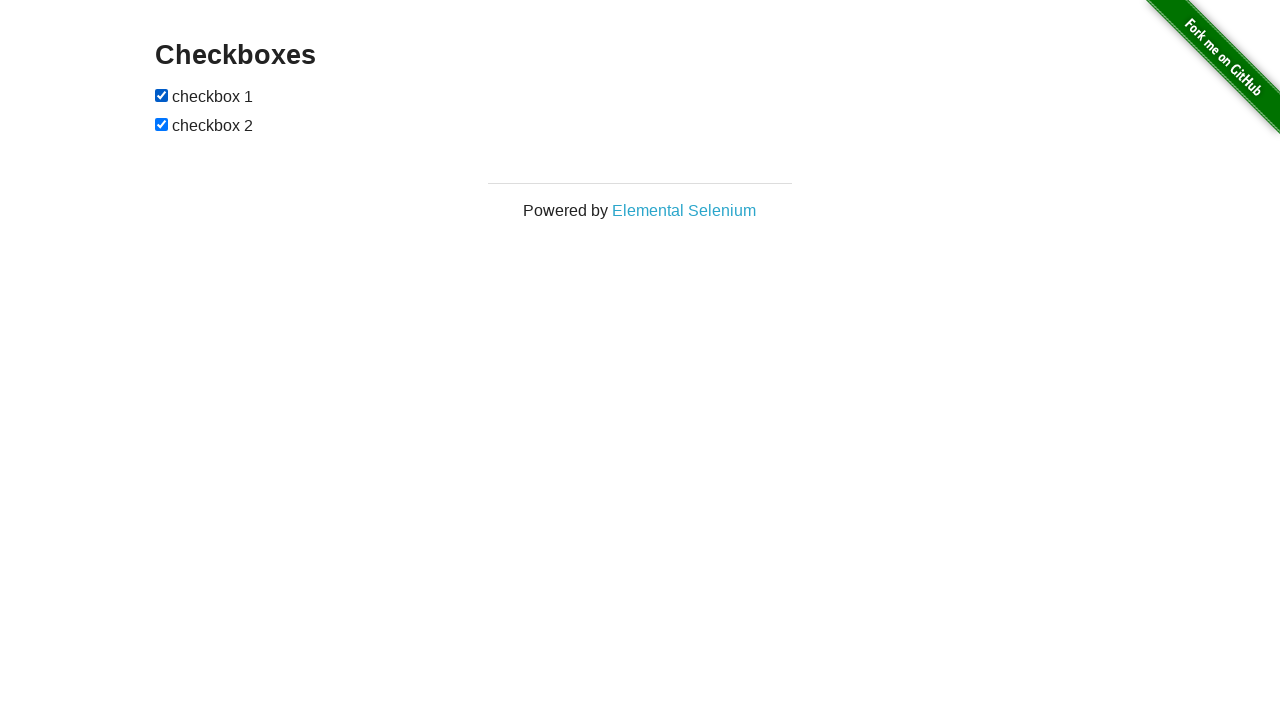

Verified checkbox 1 is checked
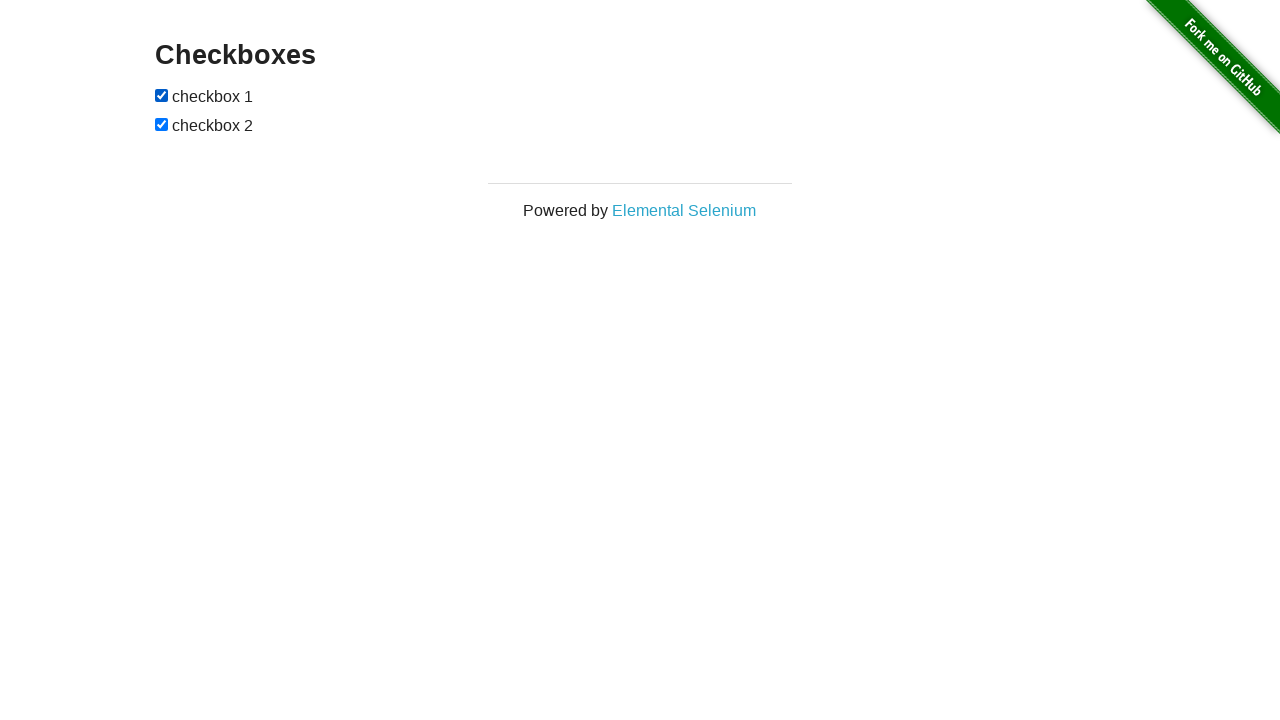

Verified checkbox 2 is checked
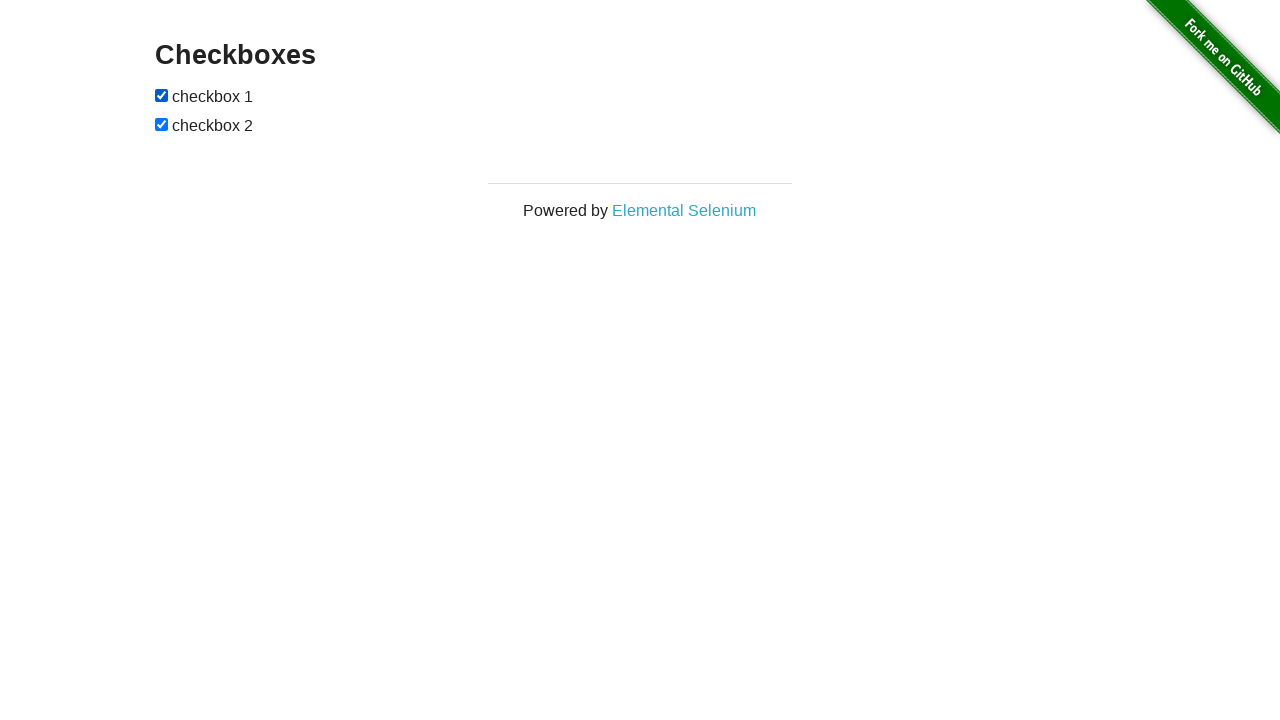

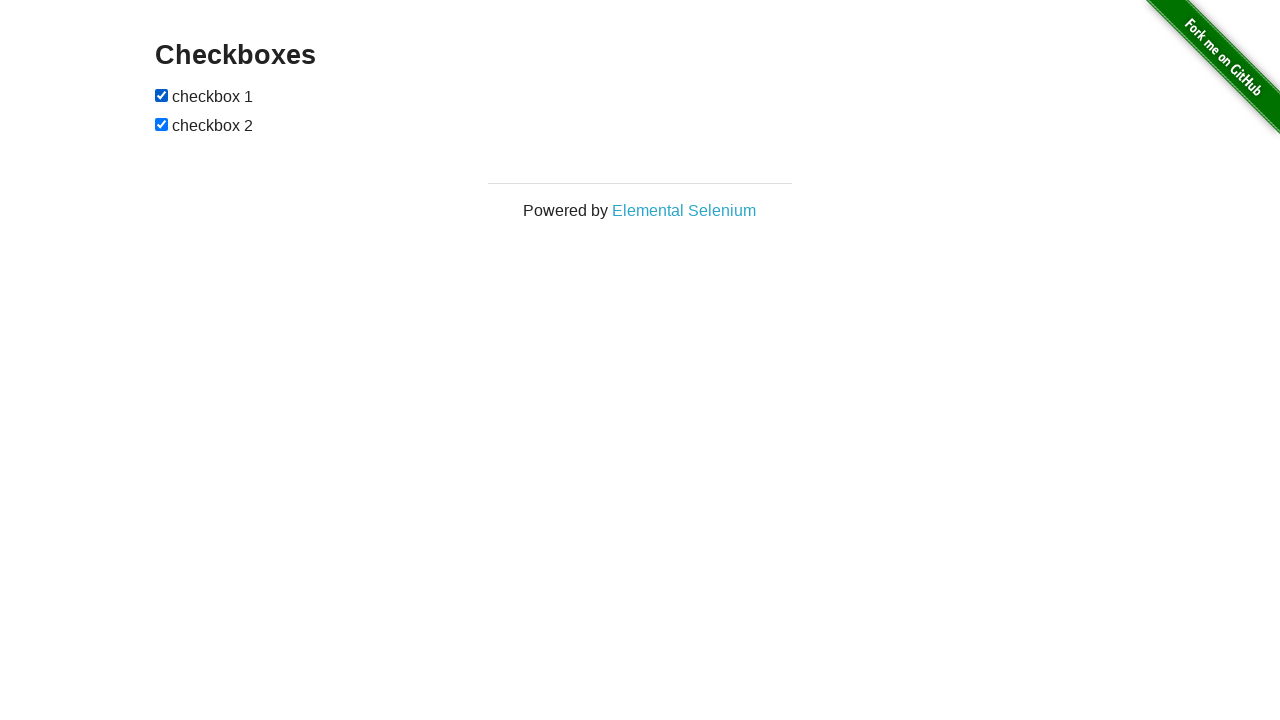